Tests a wait/verify interaction by clicking a verify button and asserting that a success message appears on the page.

Starting URL: http://suninjuly.github.io/wait1.html

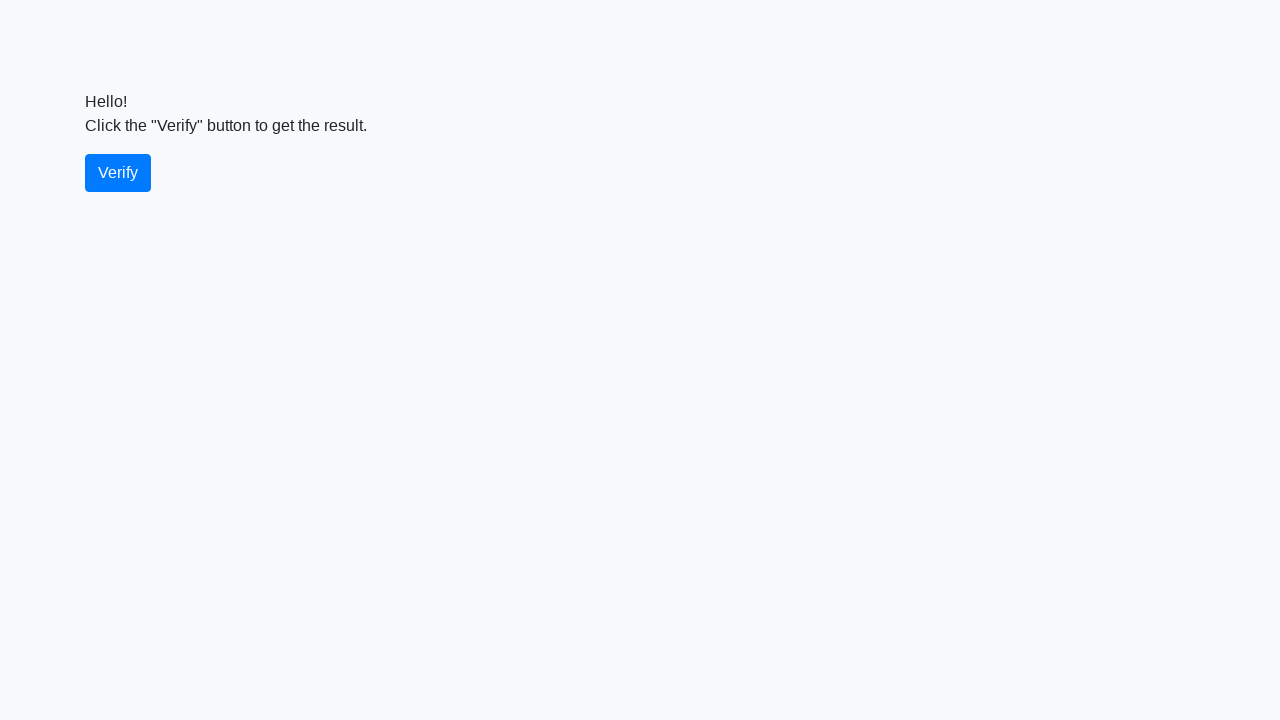

Clicked the verify button at (118, 173) on #verify
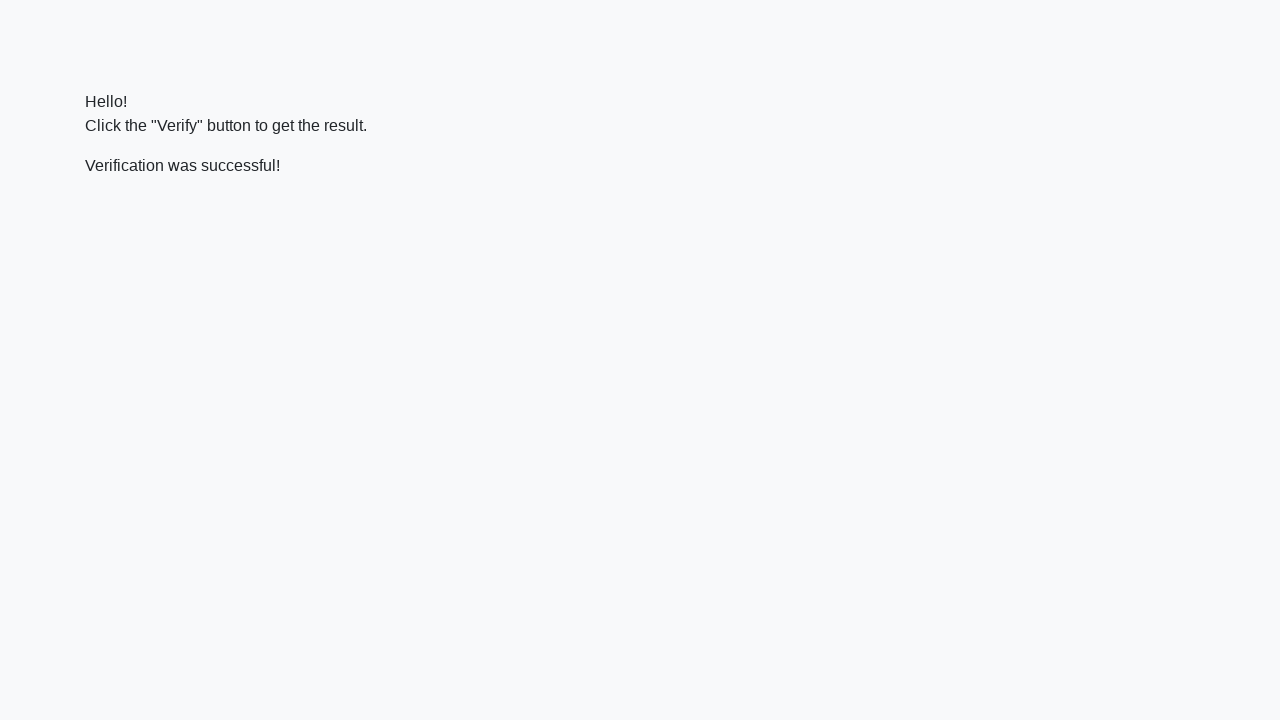

Success message appeared on the page
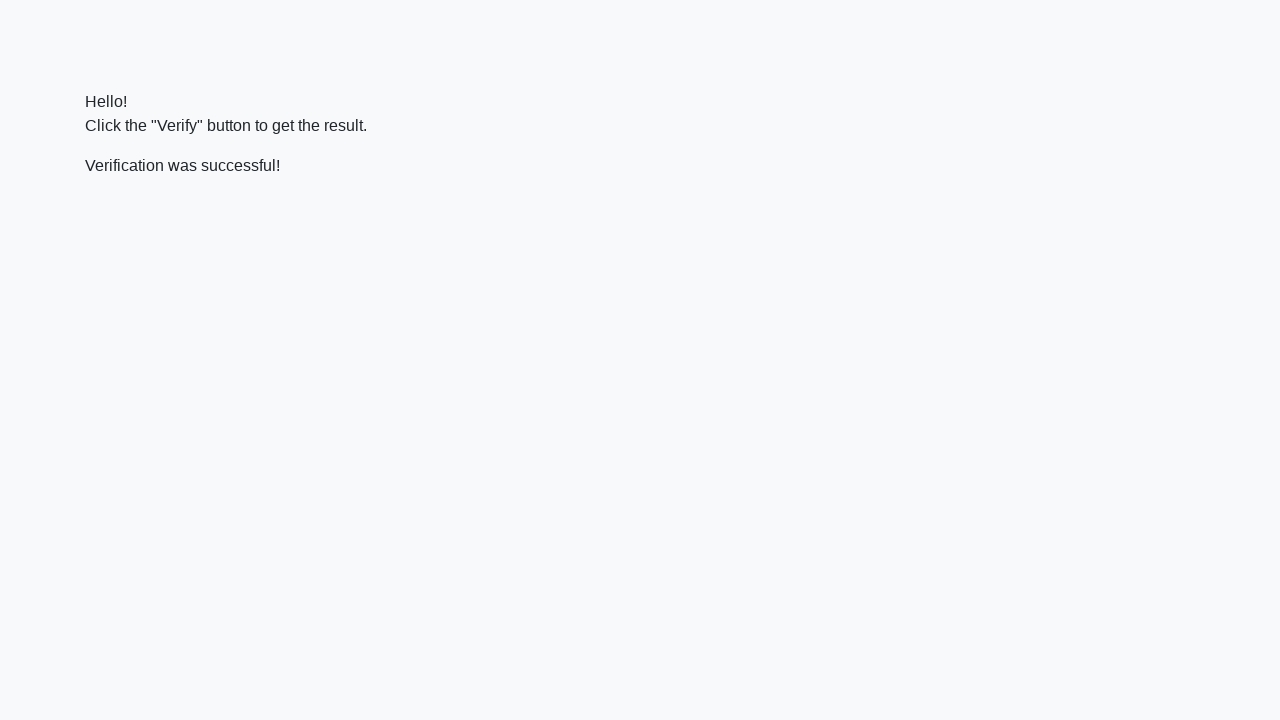

Asserted that the success message contains 'successful'
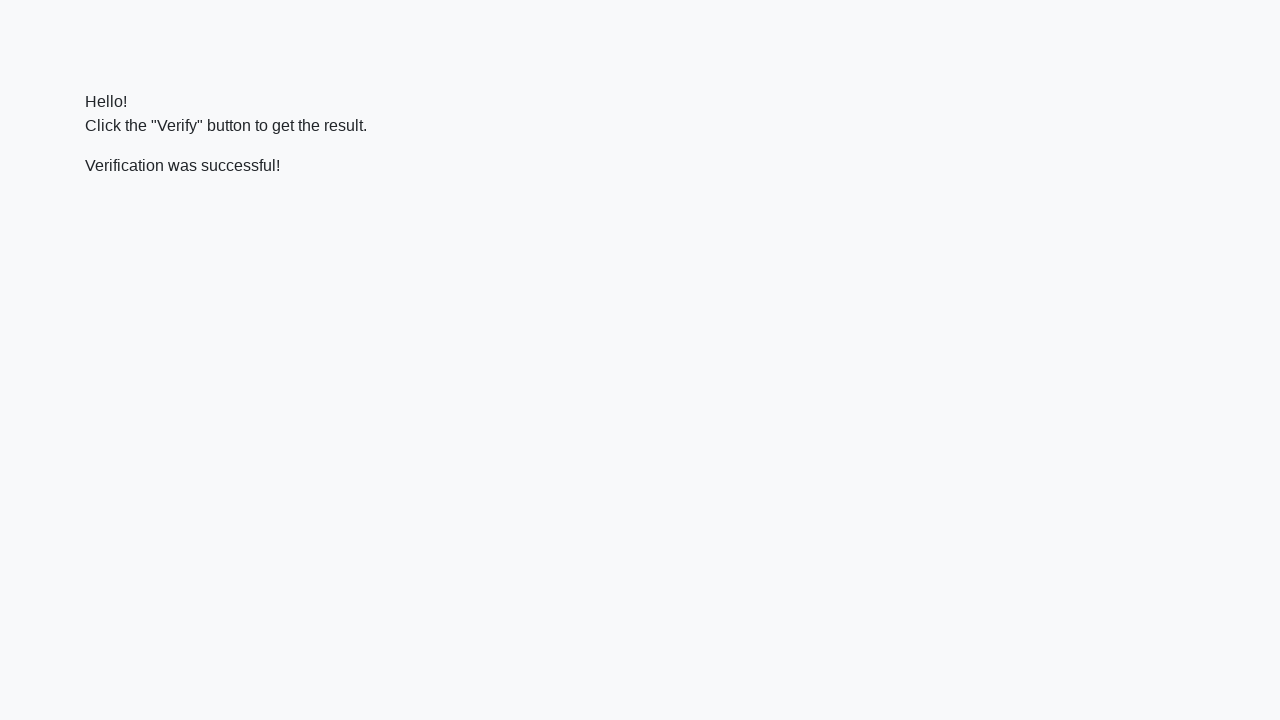

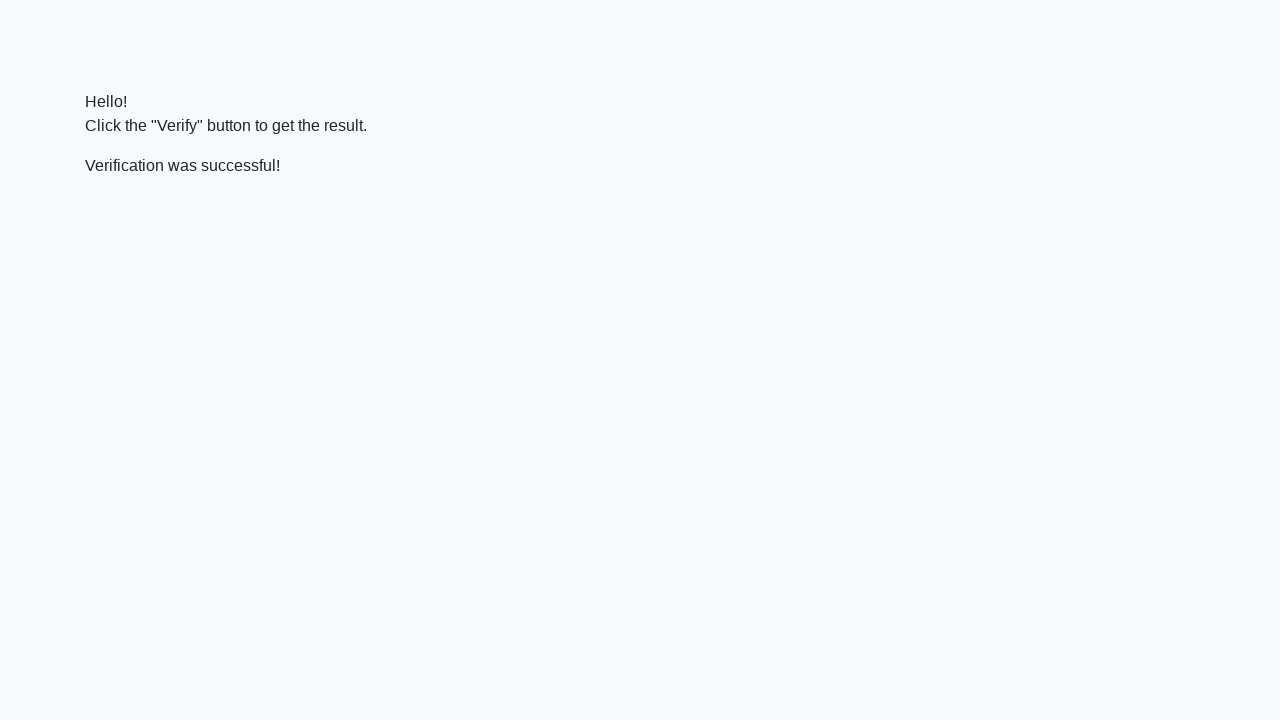